Tests mouse hover functionality by hovering over a "Mouse Hover" element to reveal hidden options, then clicking the "Top" link that appears

Starting URL: https://rahulshettyacademy.com/AutomationPractice/#top

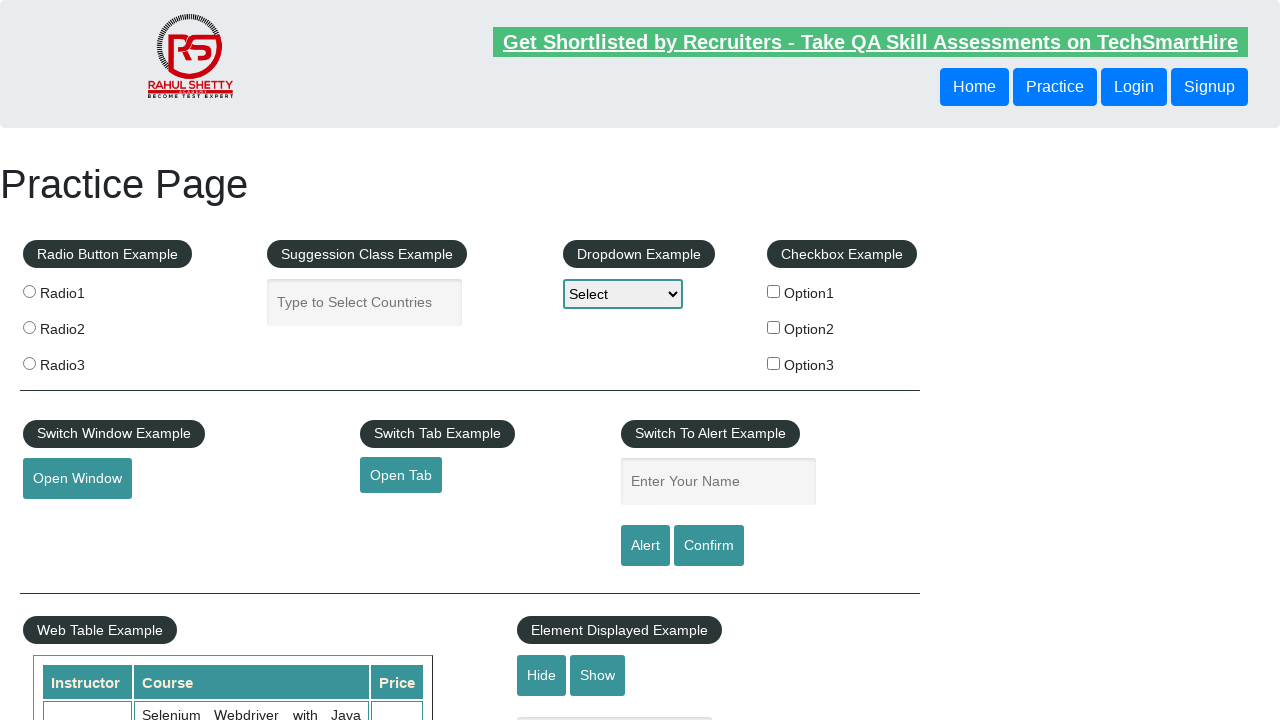

Navigated to AutomationPractice page
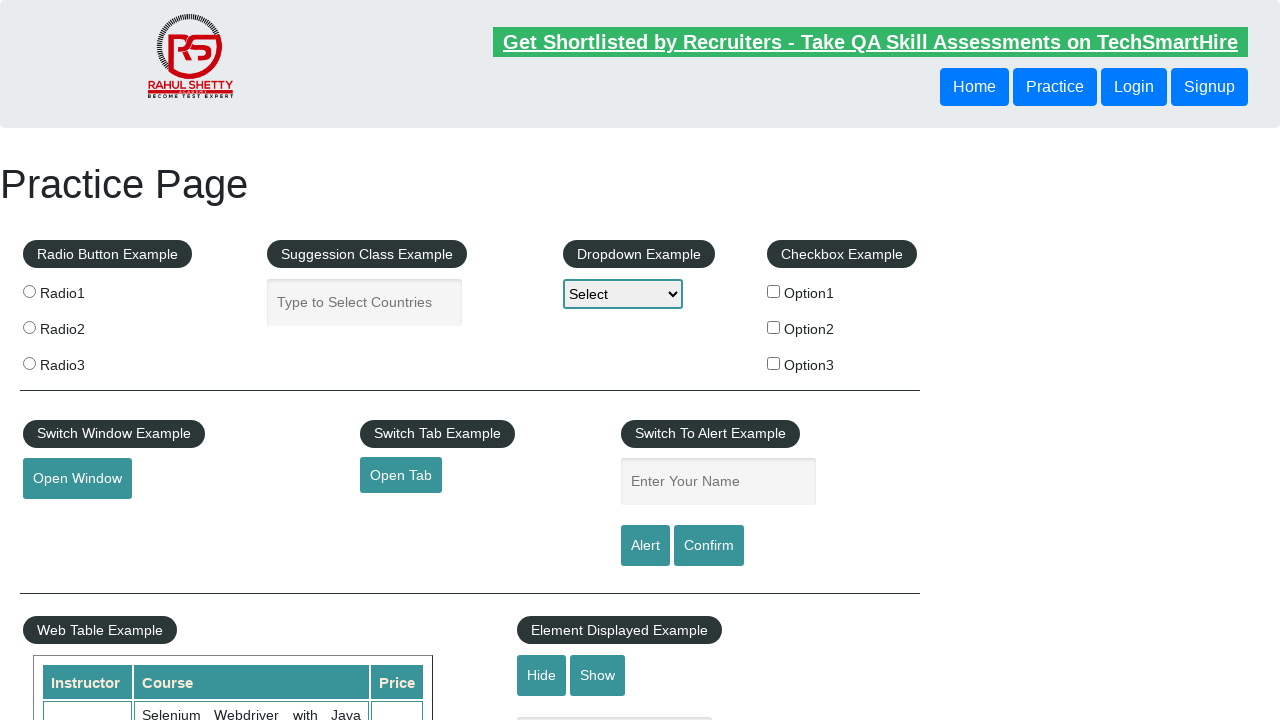

Hovered over Mouse Hover element to reveal hidden options at (83, 361) on #mousehover
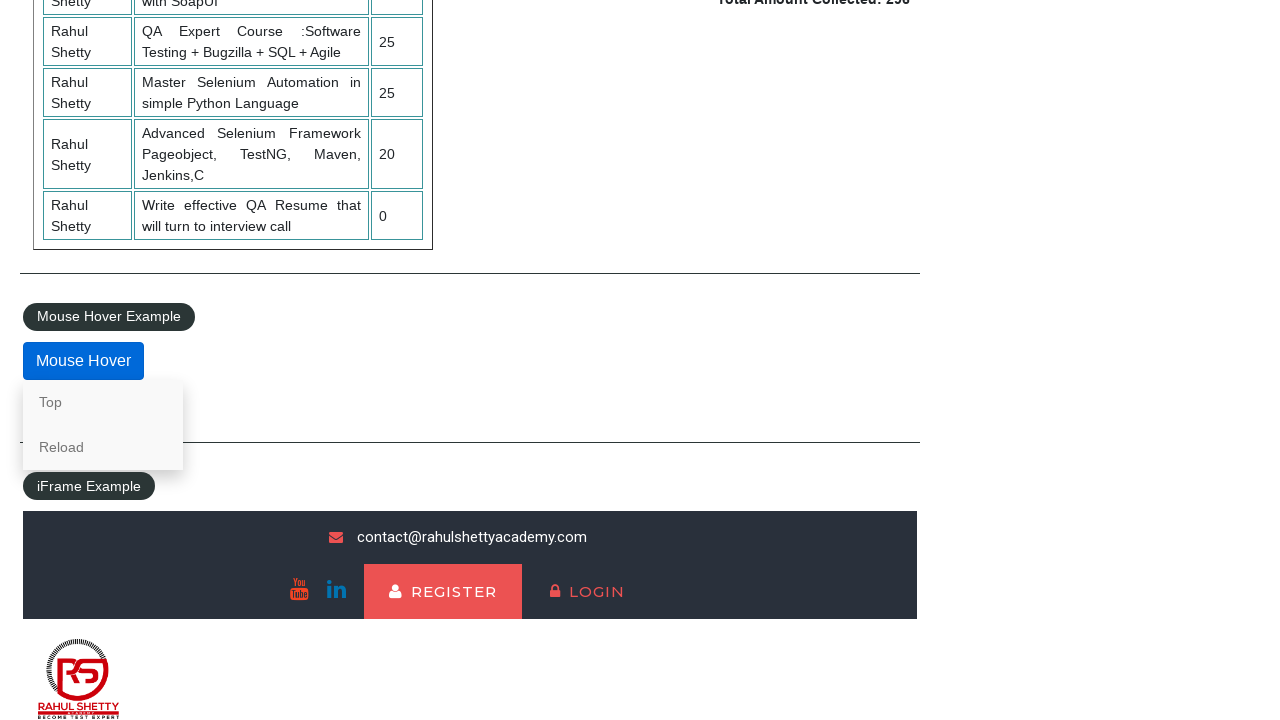

Clicked the 'Top' link that appeared after hover at (103, 402) on xpath=//a[text()='Top']
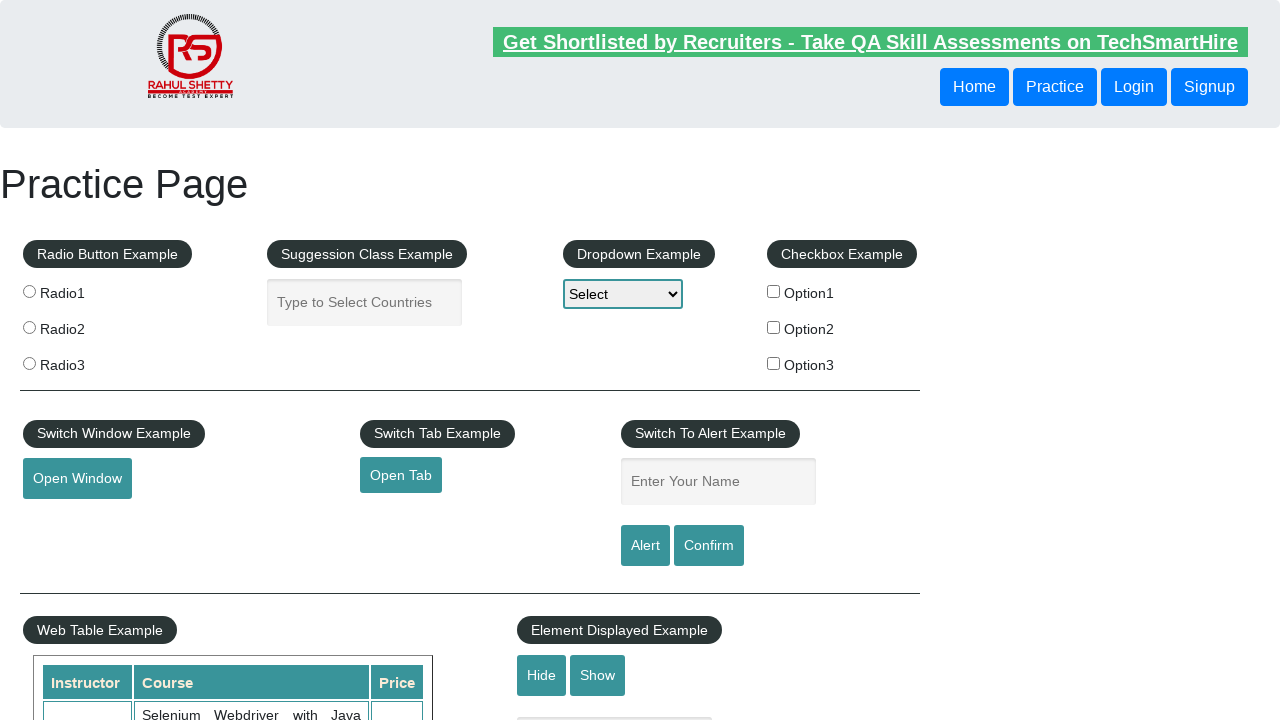

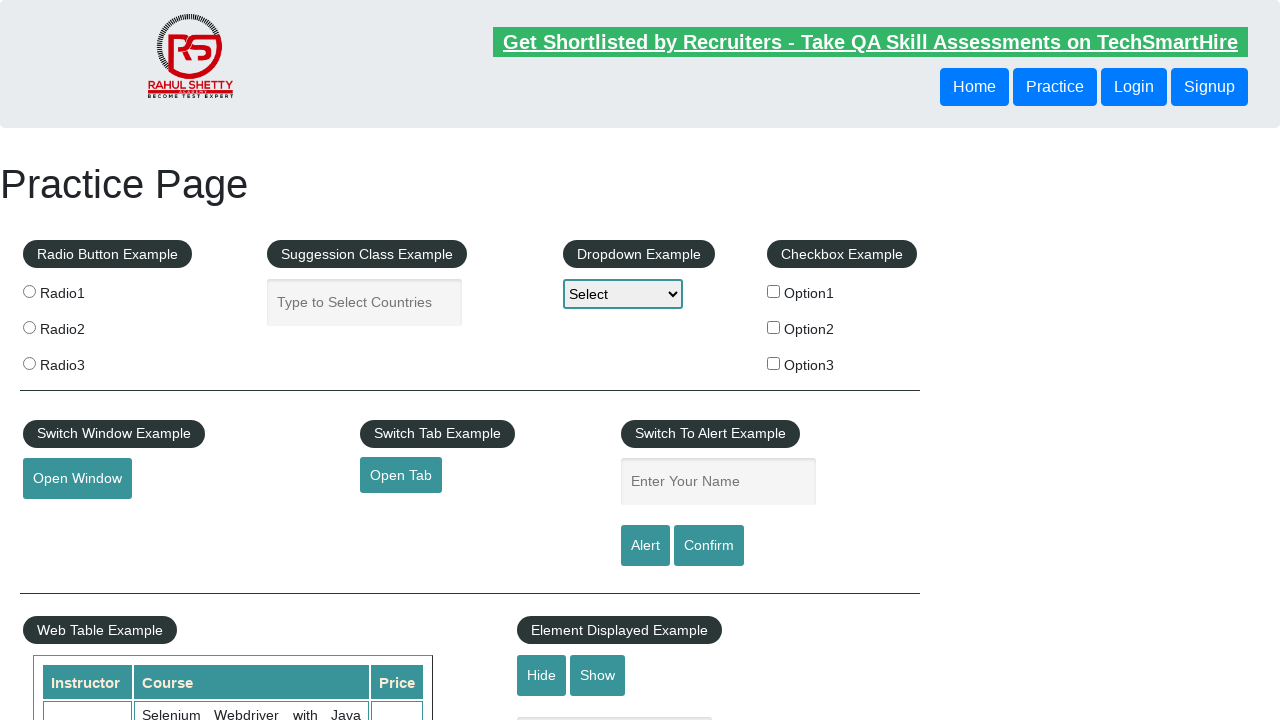